Tests checkbox functionality by verifying initial checkbox states, clicking checkboxes to toggle them, and verifying the state changes correctly

Starting URL: https://the-internet.herokuapp.com/checkboxes

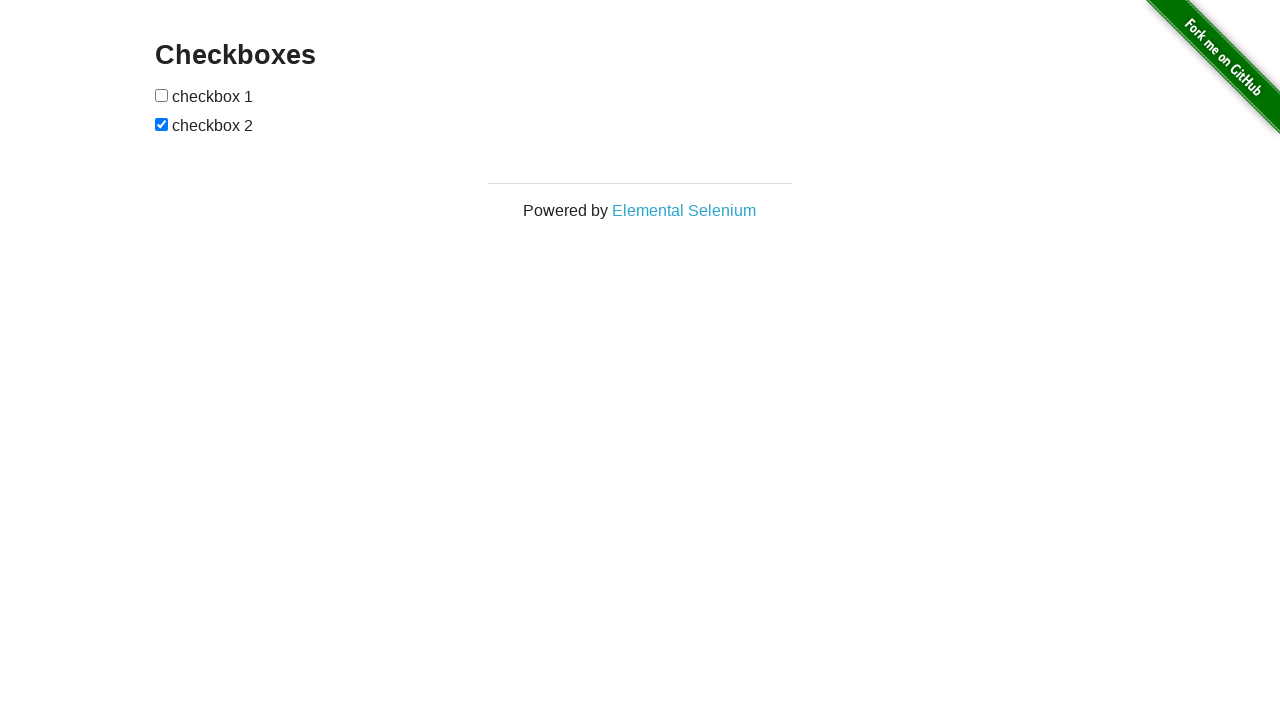

Retrieved page title
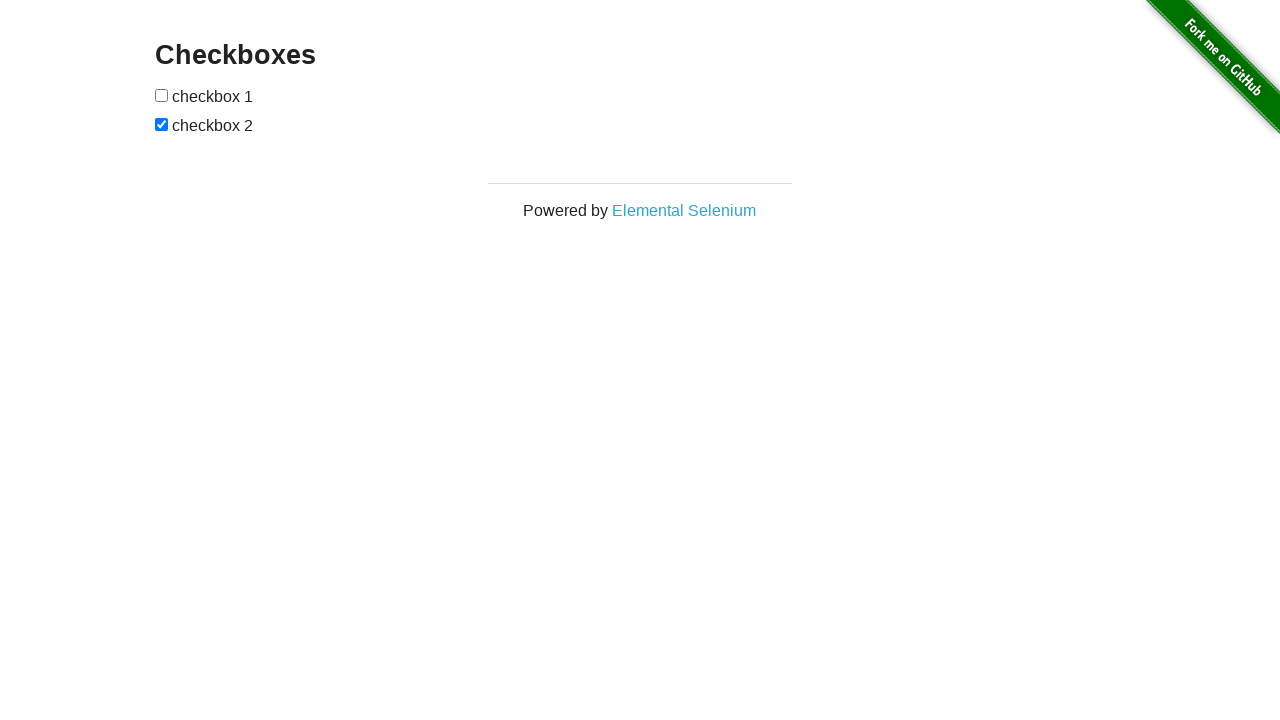

Verified page title contains 'The Internet'
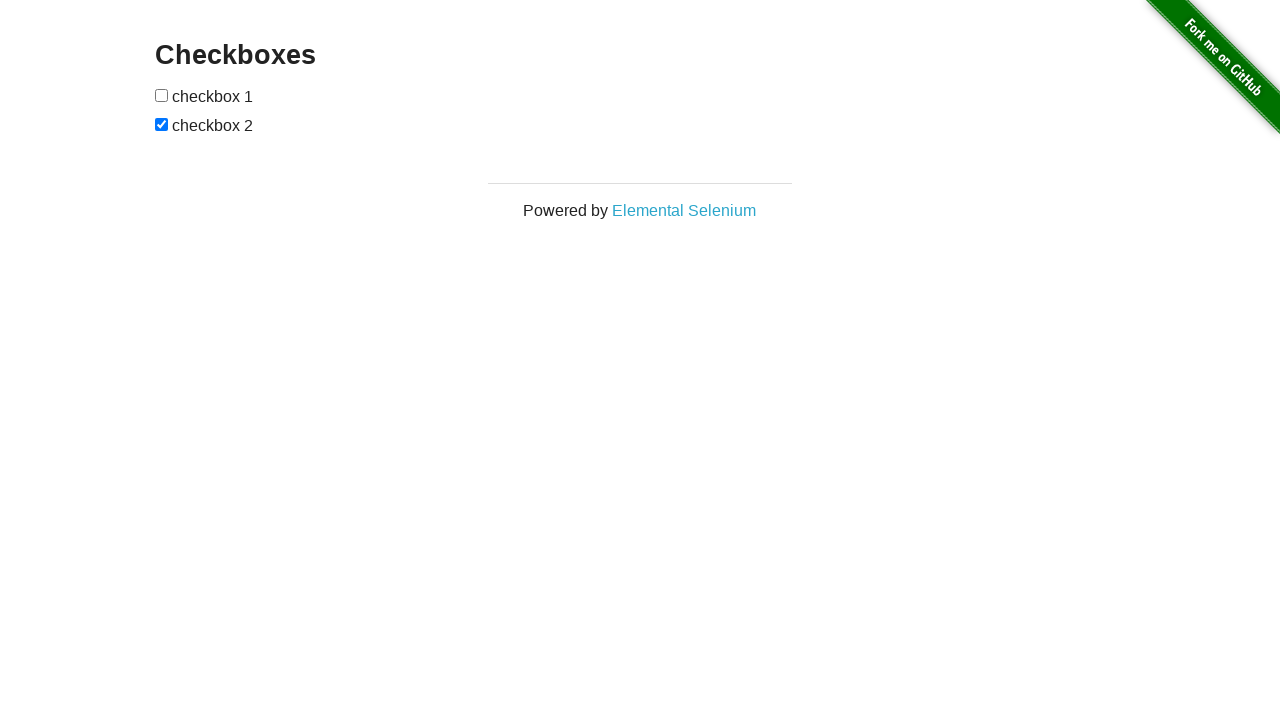

Located first checkbox element
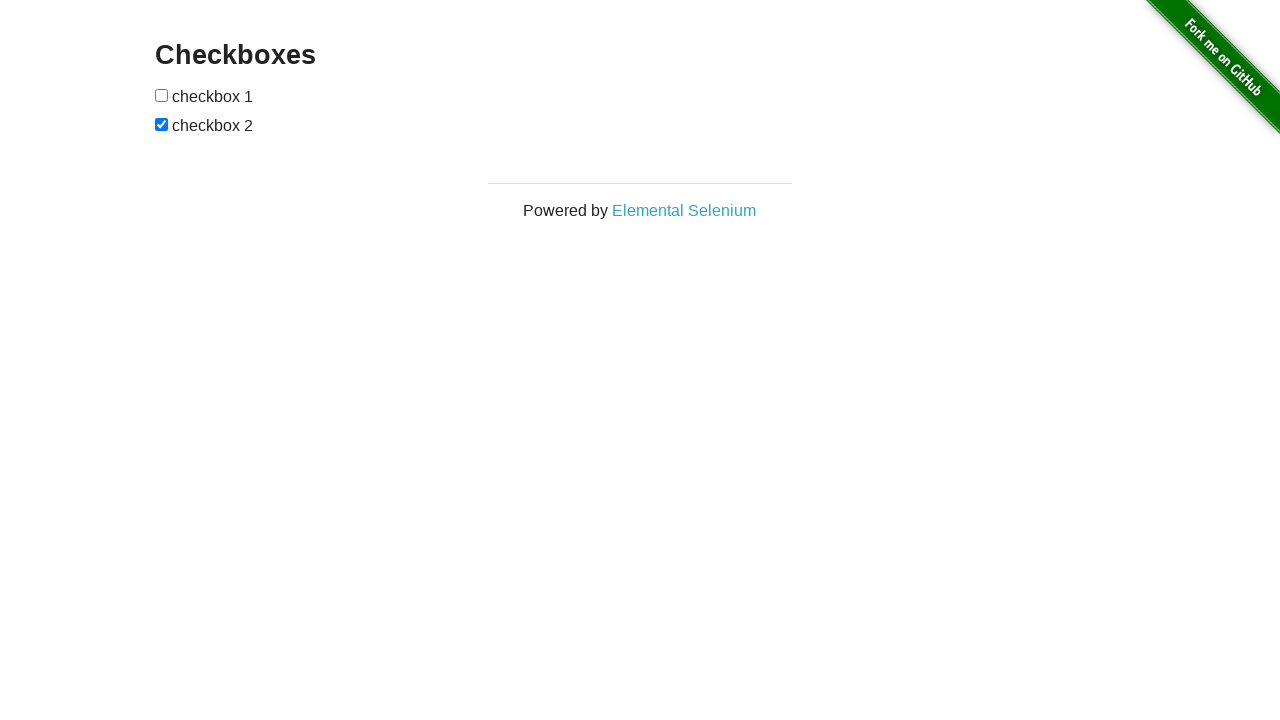

Verified first checkbox is unchecked initially
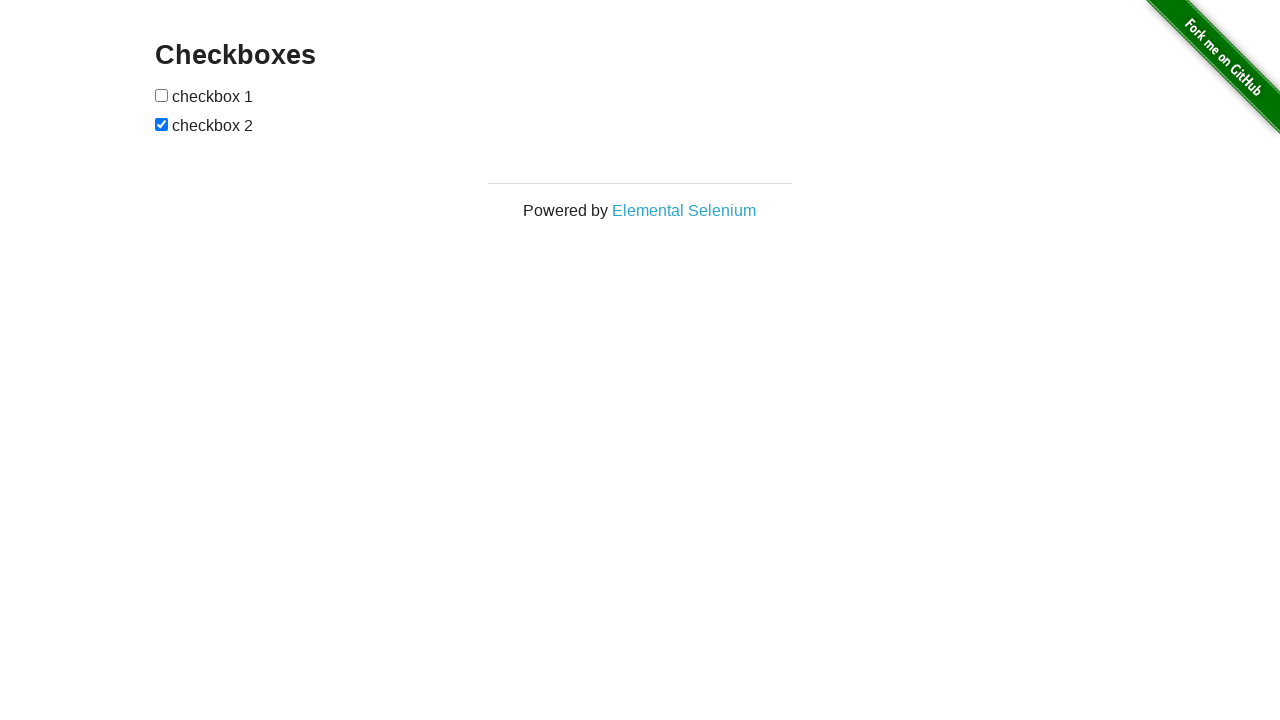

Located second checkbox element
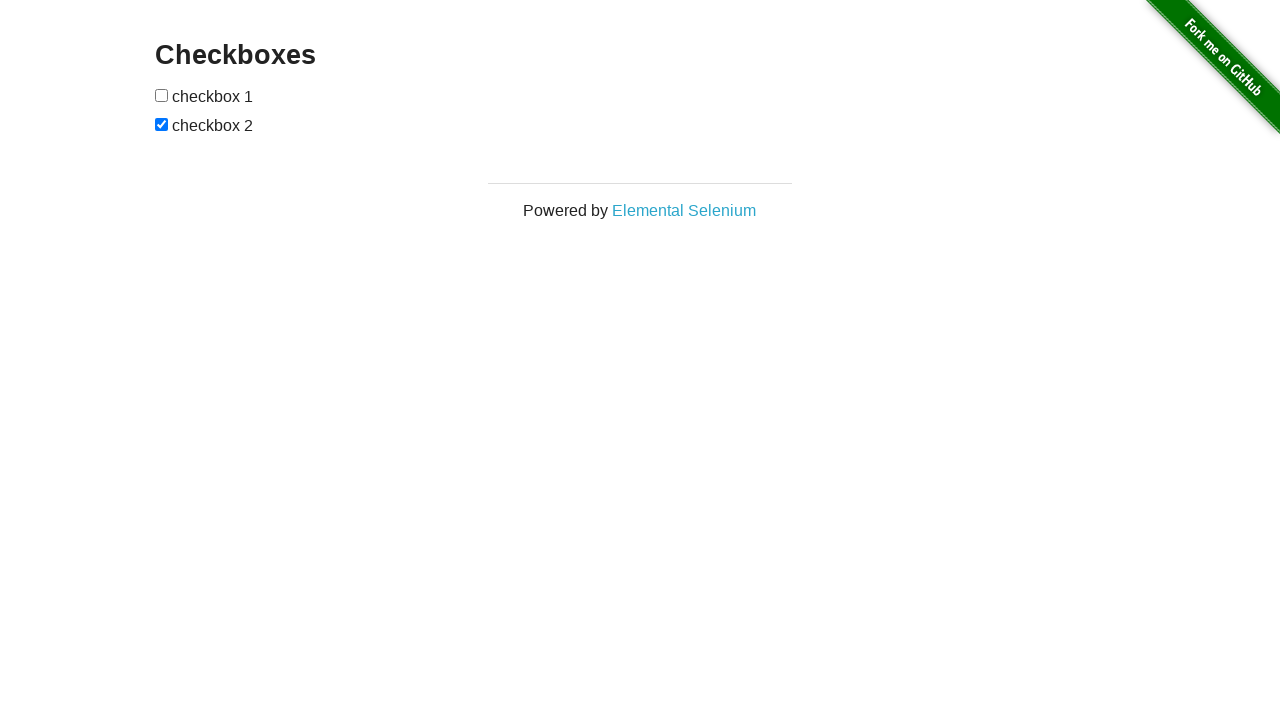

Verified second checkbox is checked initially
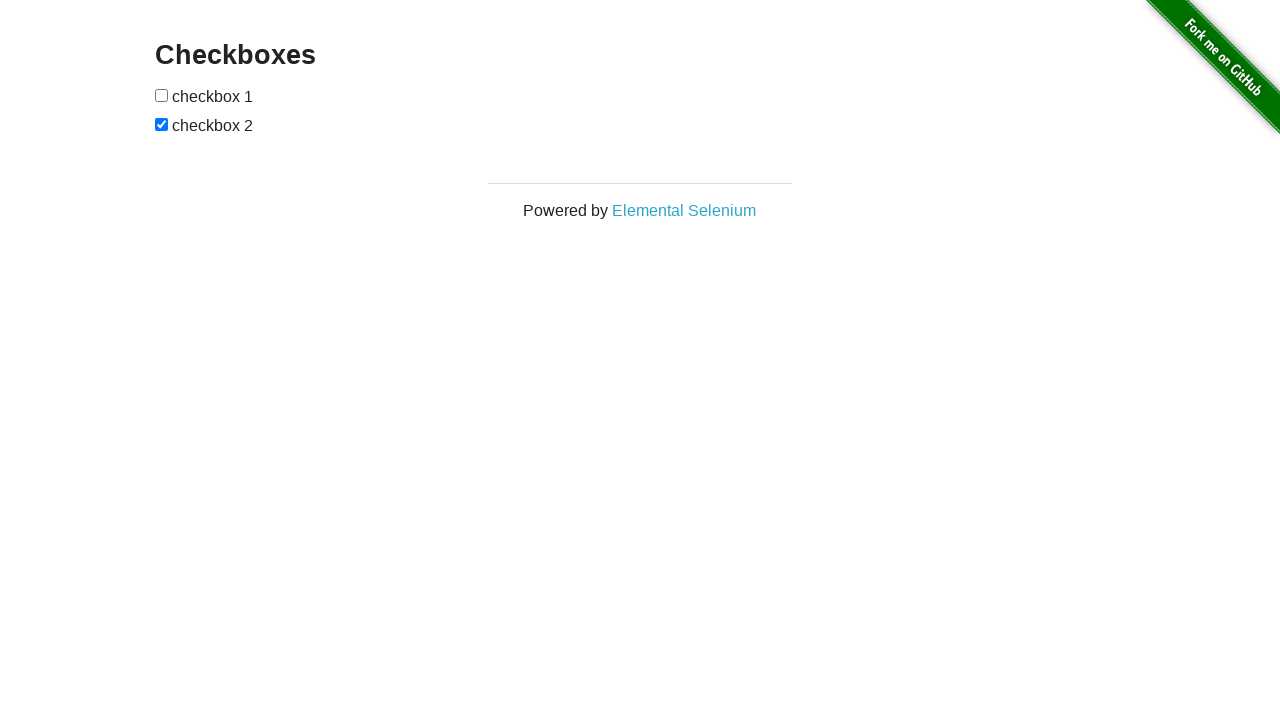

Clicked first checkbox to toggle it at (162, 95) on xpath=//input[@type='checkbox'][1]
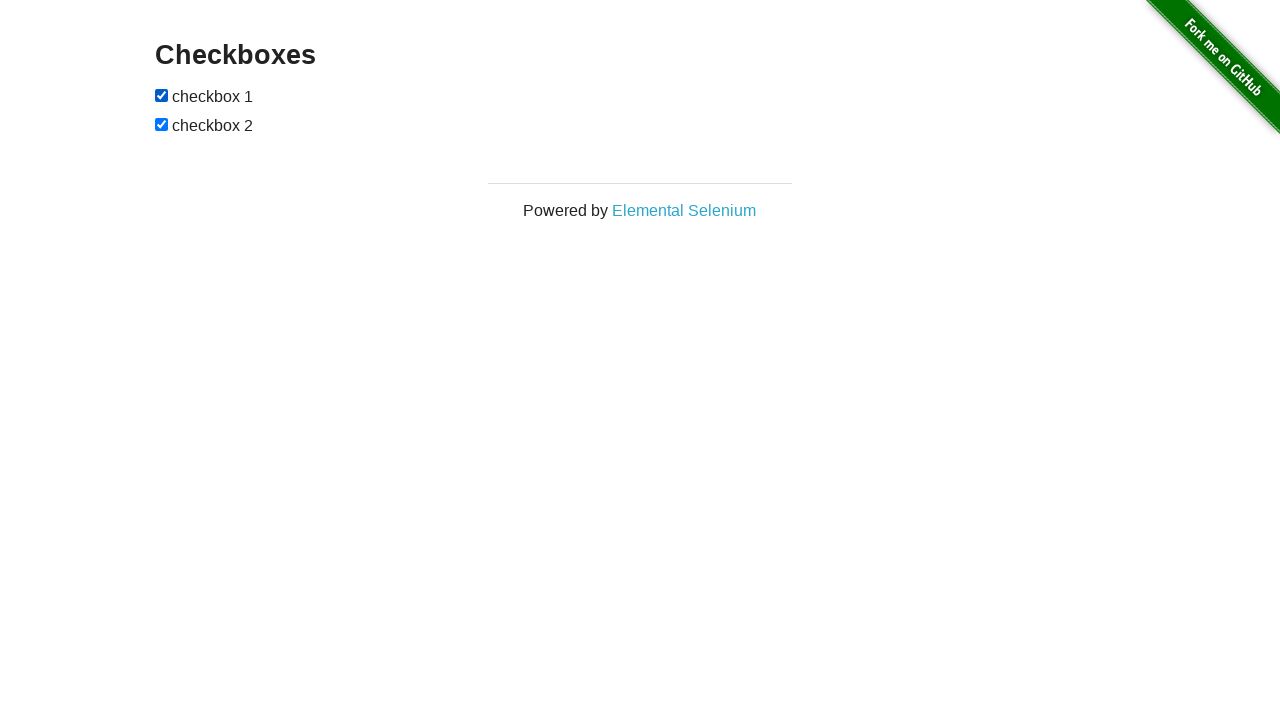

Verified first checkbox is now checked
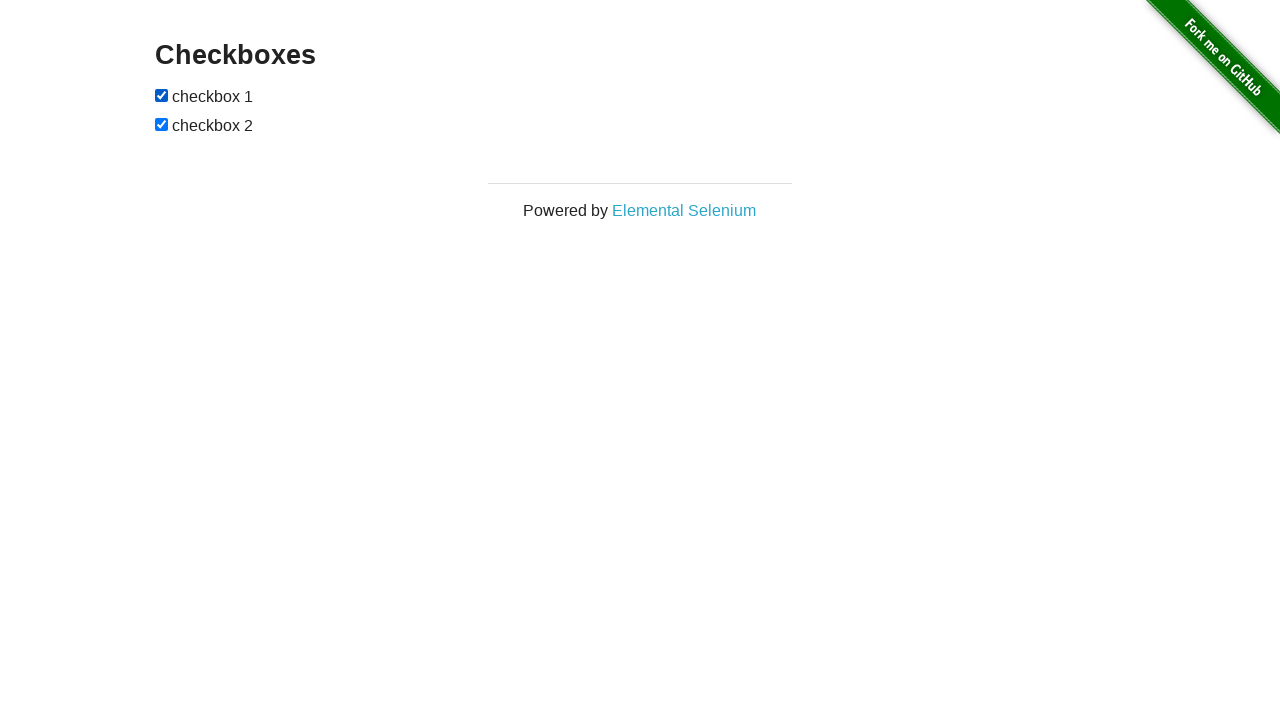

Clicked second checkbox to toggle it at (162, 124) on xpath=//input[@type='checkbox'][2]
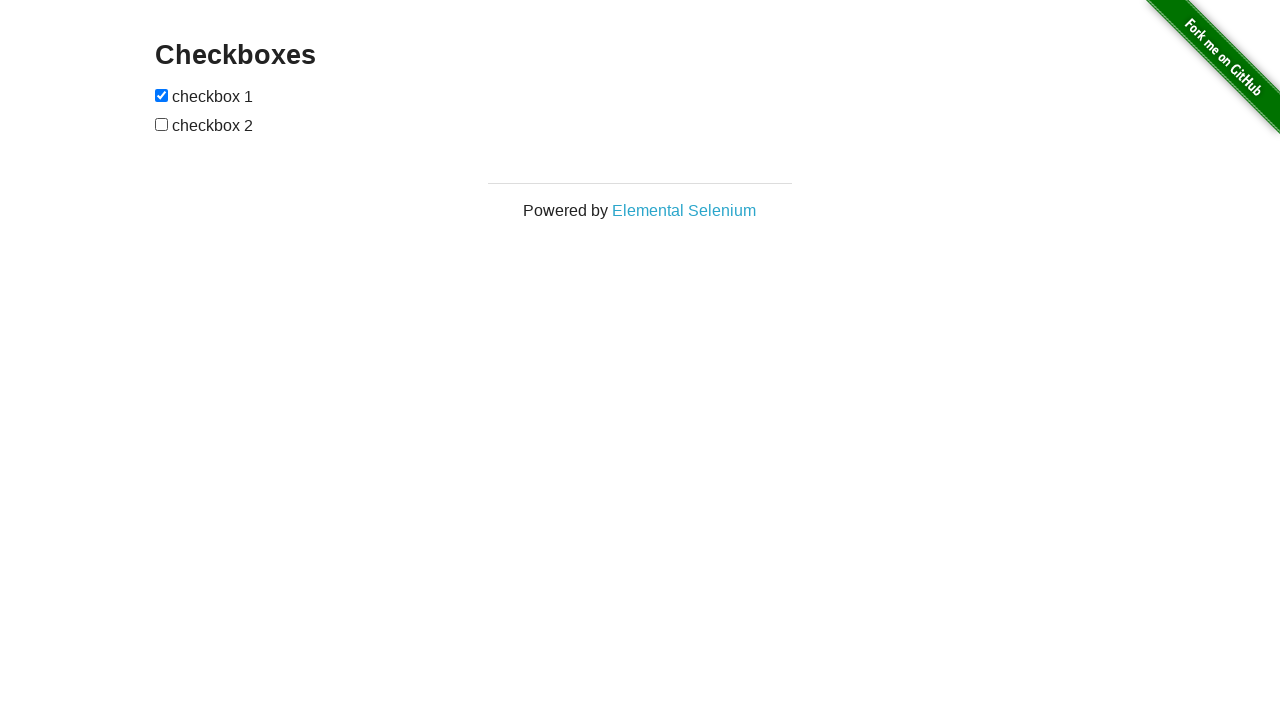

Verified second checkbox is now unchecked
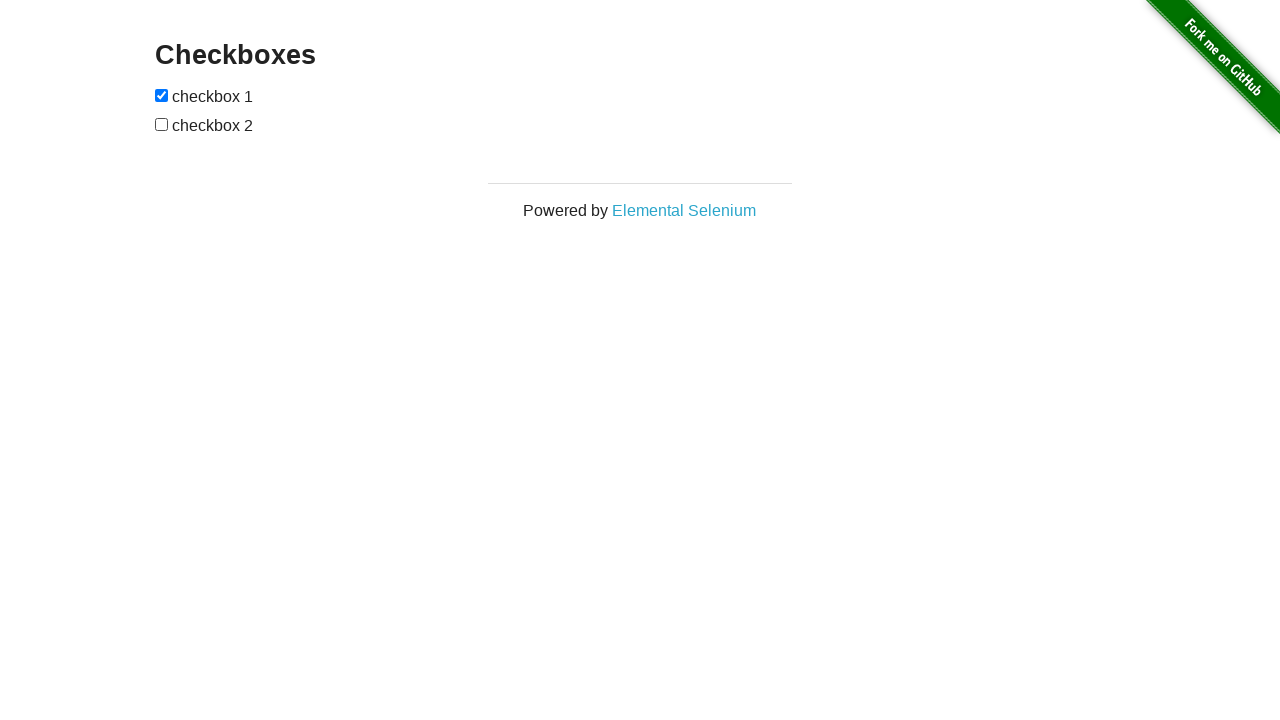

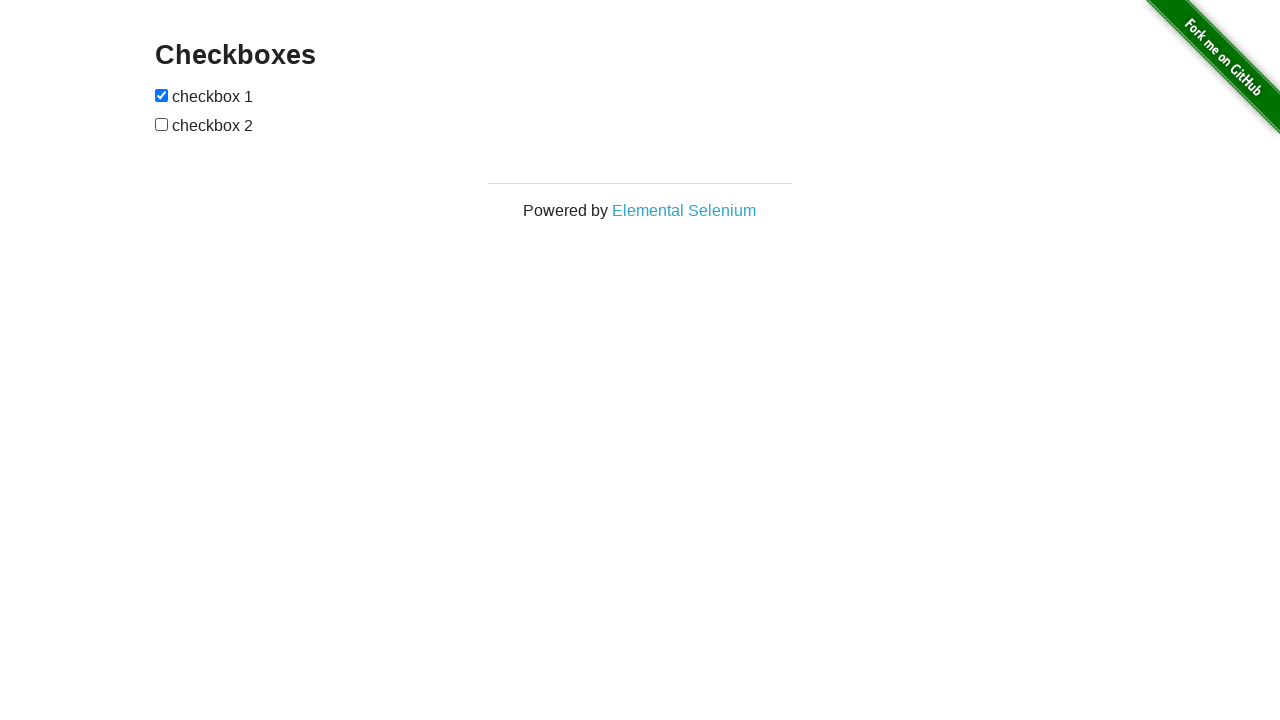